Tests clicking on the home banner to open Selenium Training page in a new tab and verifies the page title

Starting URL: https://demoqa.com/

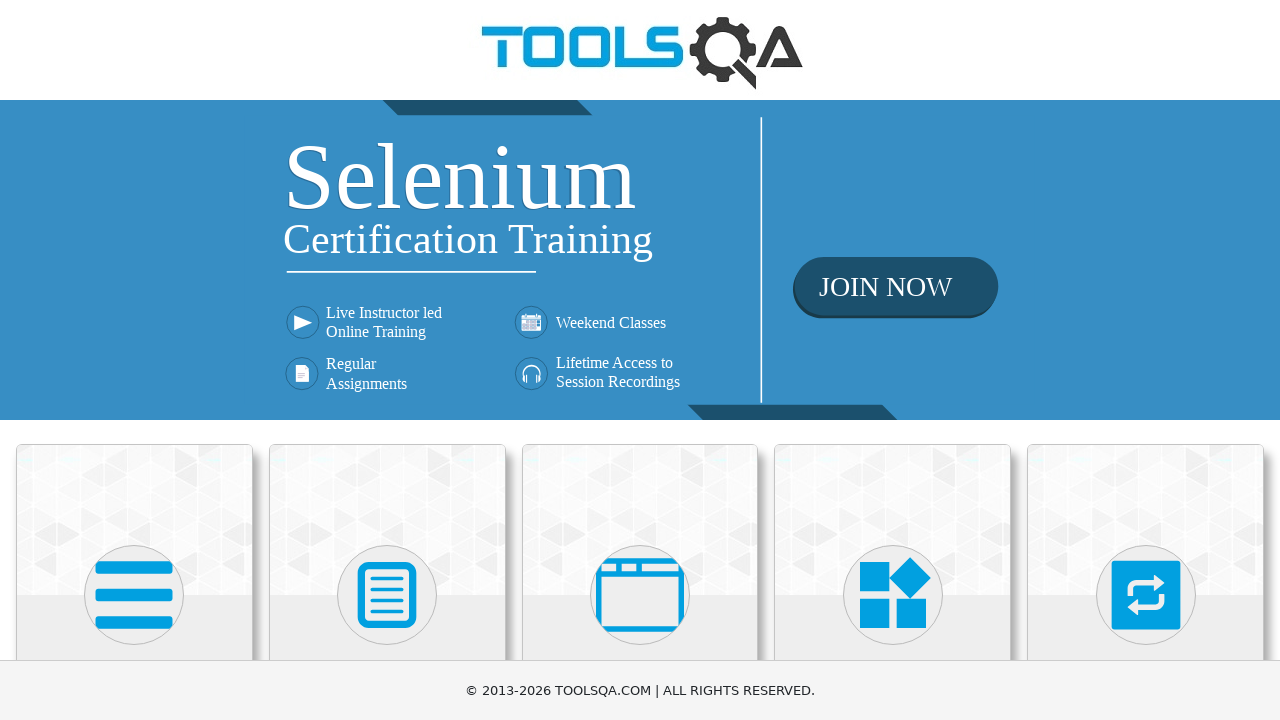

Located home banner link element
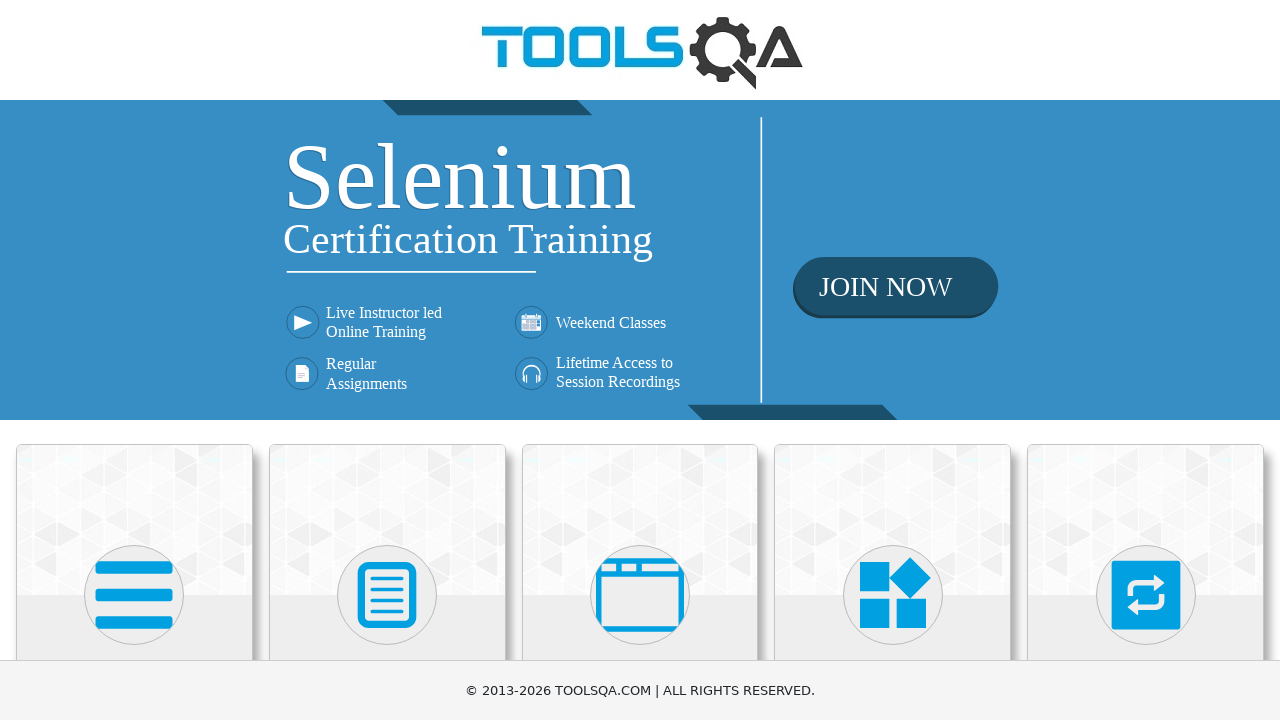

Retrieved href attribute from banner link
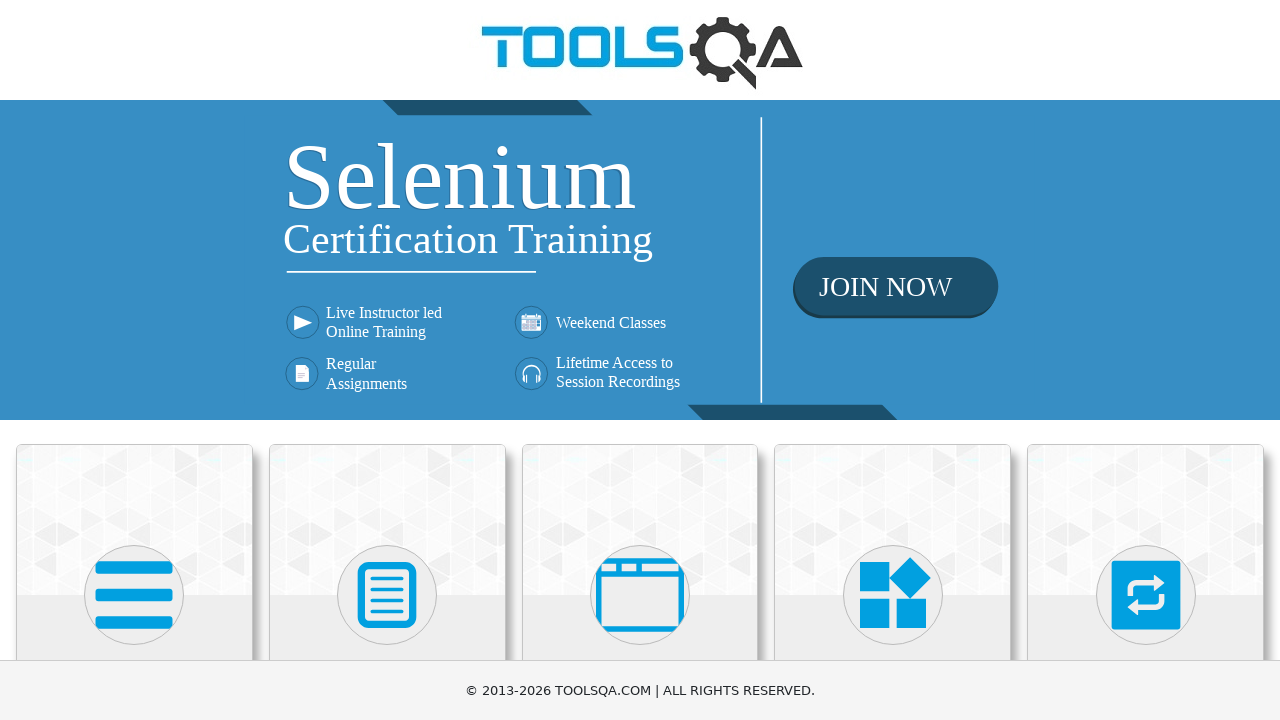

Verified banner link href is correct URL
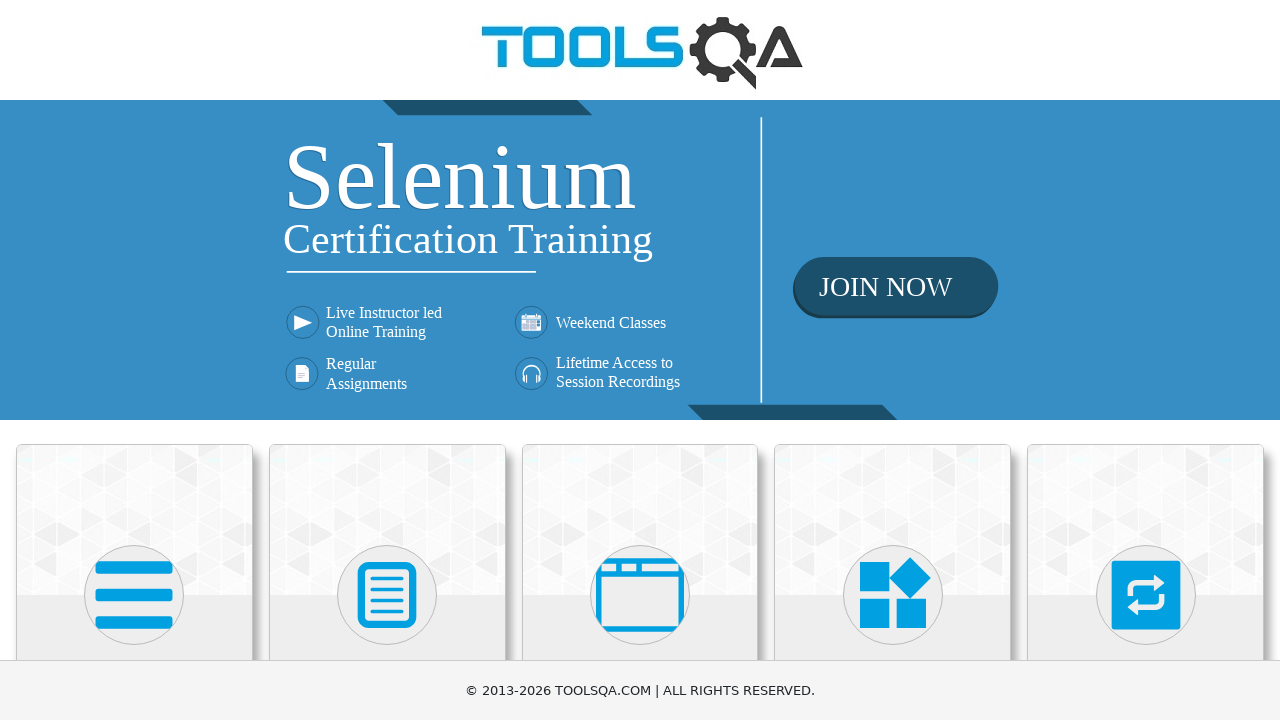

Clicked home banner link to open new tab at (640, 260) on xpath=//div[@class='home-banner']/a
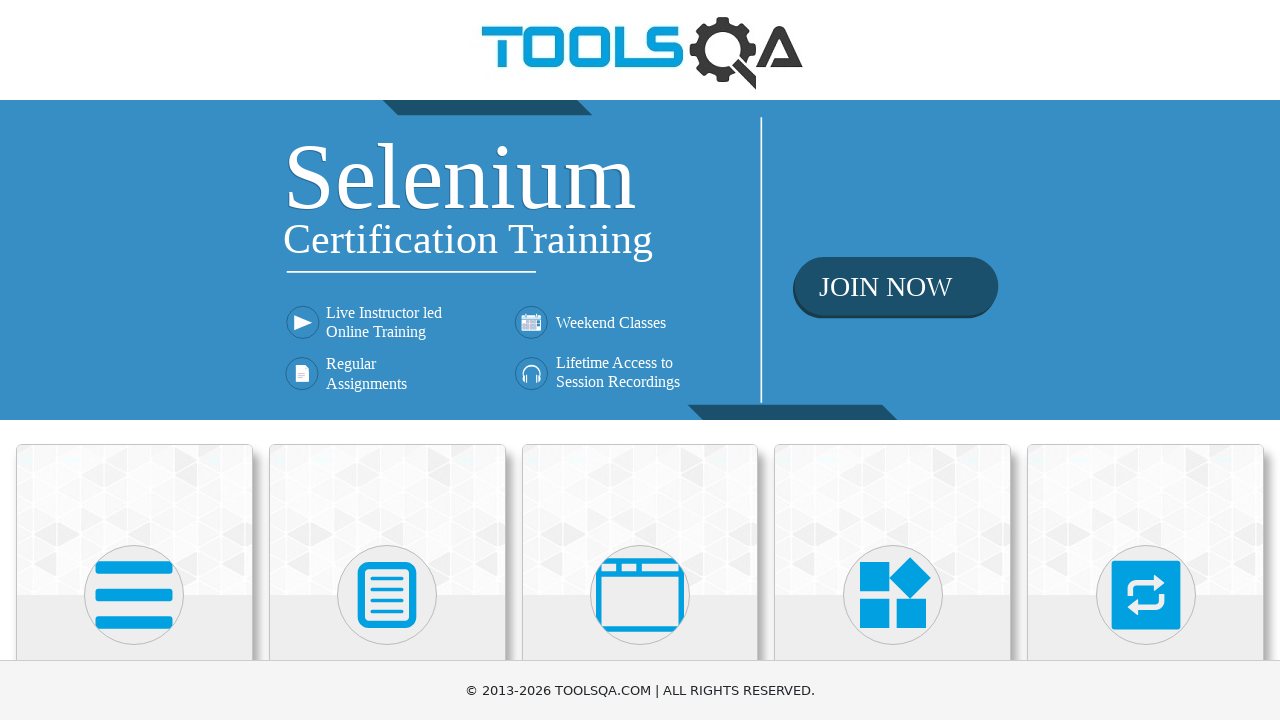

Captured new page reference from opened tab
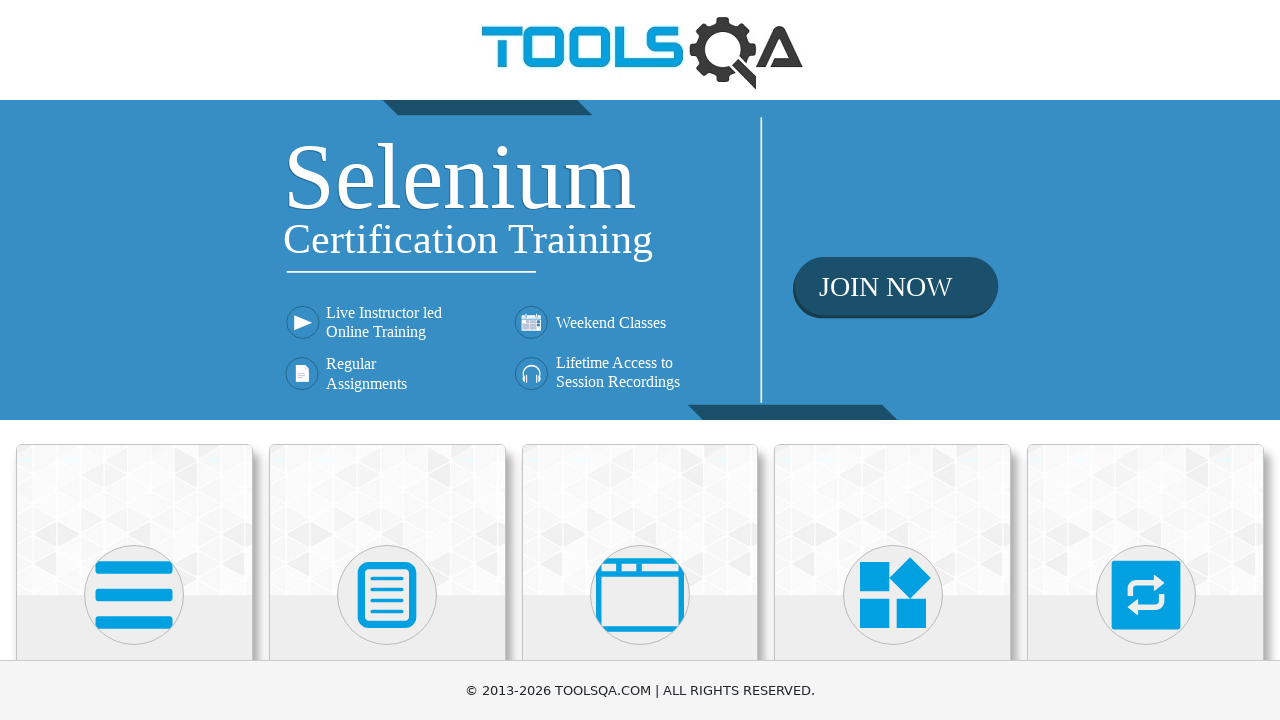

Waited for new page to fully load
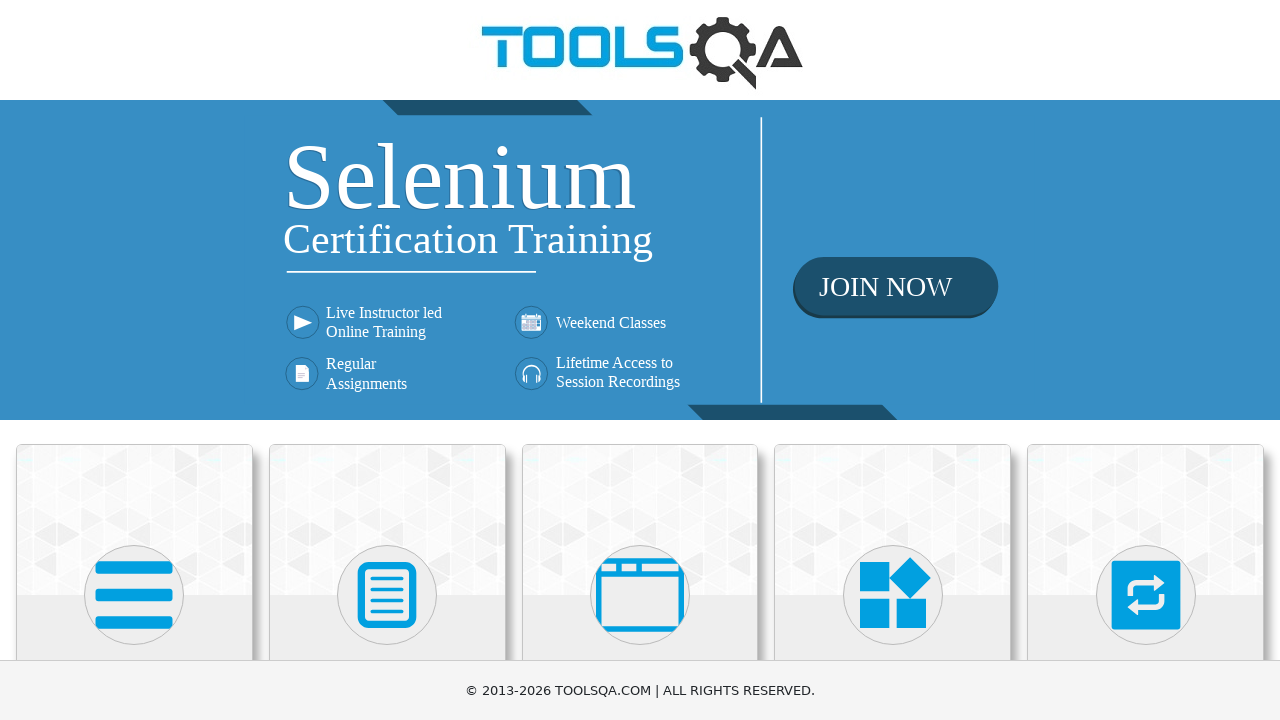

Verified new page title is 'Tools QA - Selenium Training'
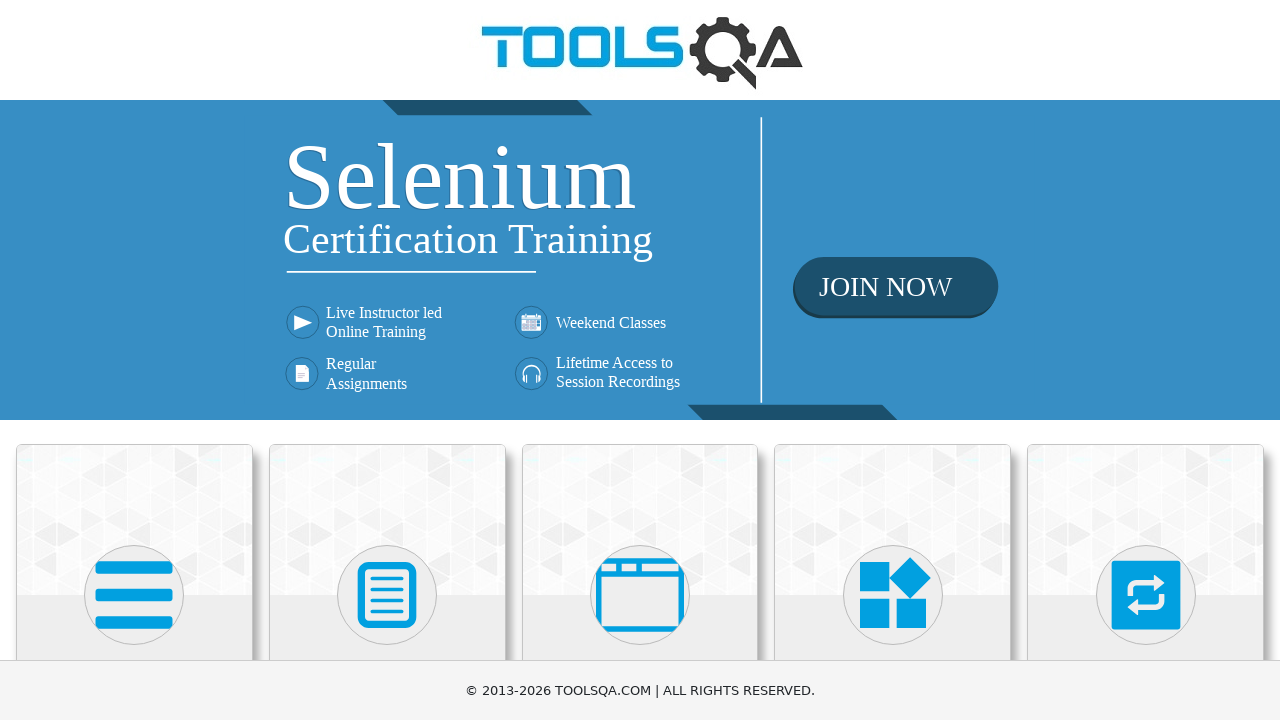

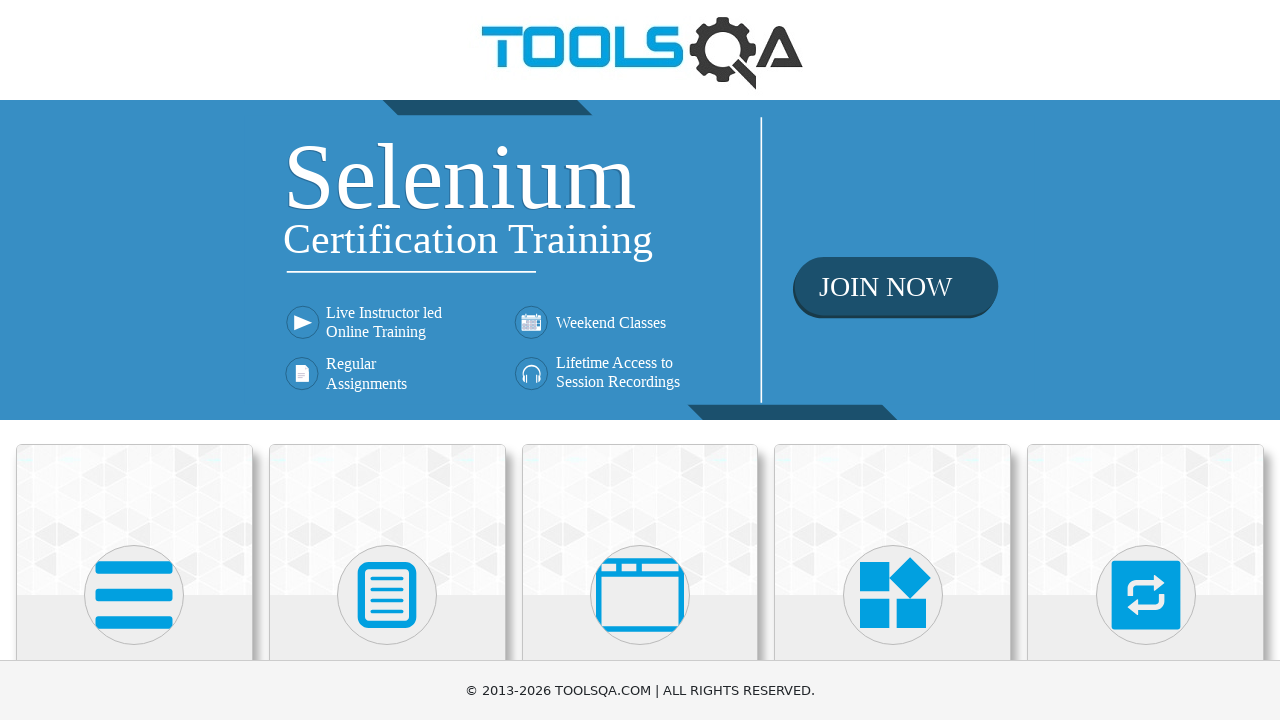